Fills out a form with name, email, phone, and message, selects gender radio button, checks all checkboxes, and submits the form

Starting URL: https://testautomationpractice.blogspot.com/

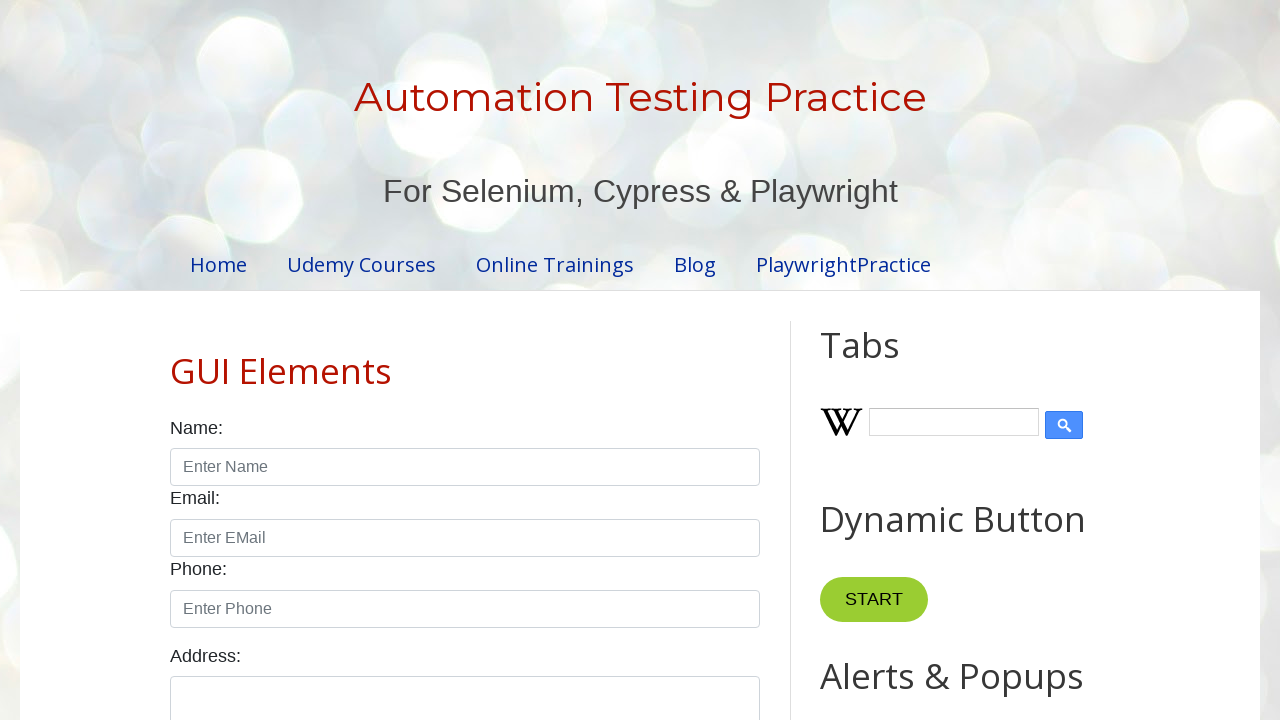

Filled name field with 'John Smith' on #name
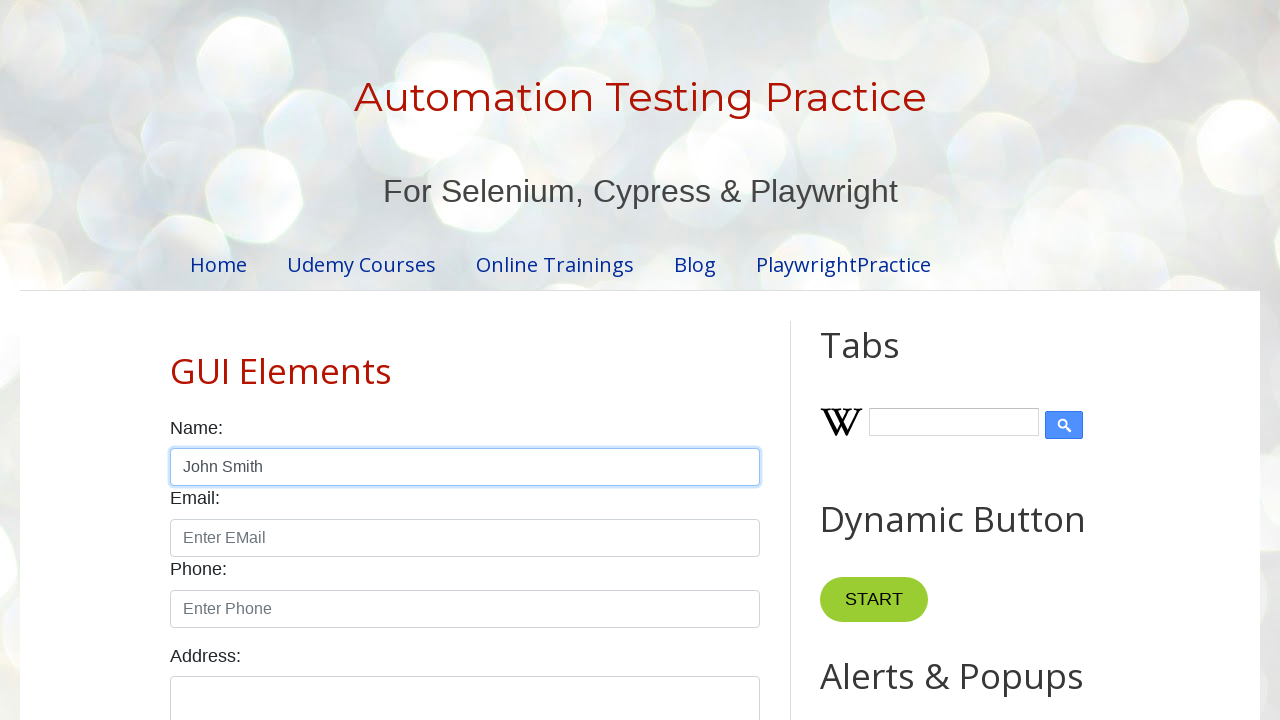

Filled email field with 'johnsmith@example.com' on input[placeholder='Enter EMail']
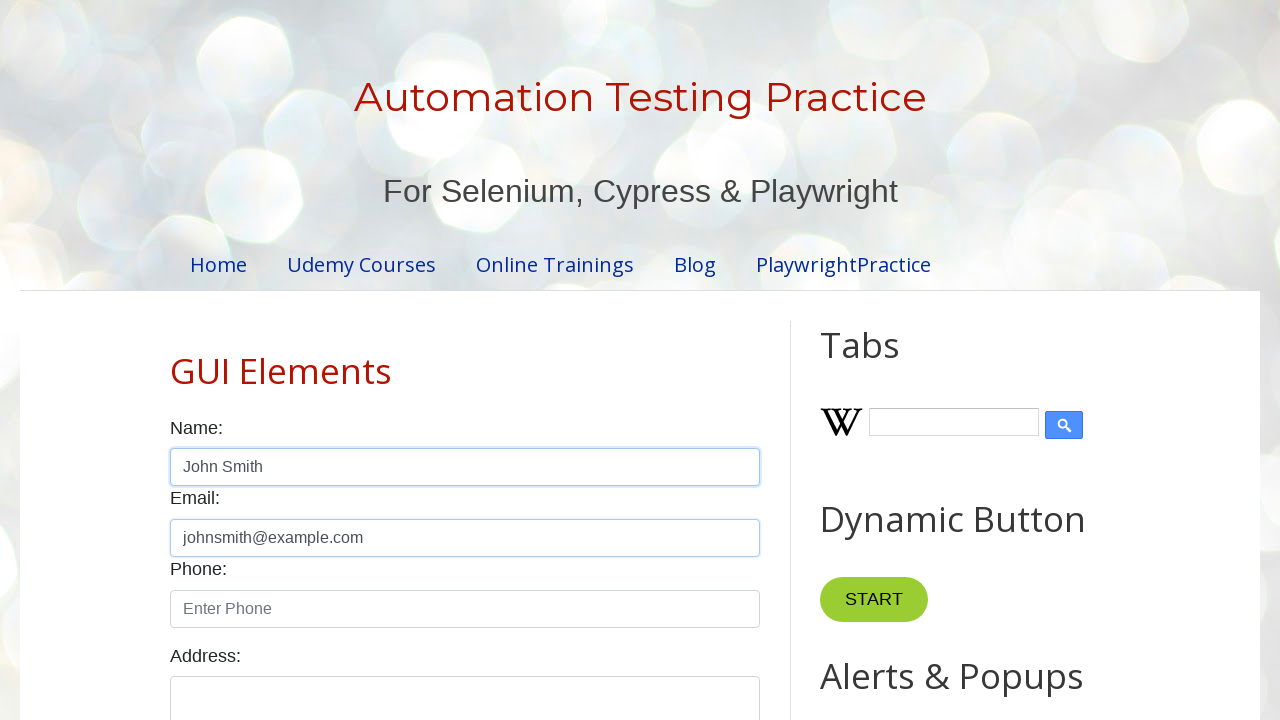

Filled phone field with '03012345678' on input[type='text']#phone
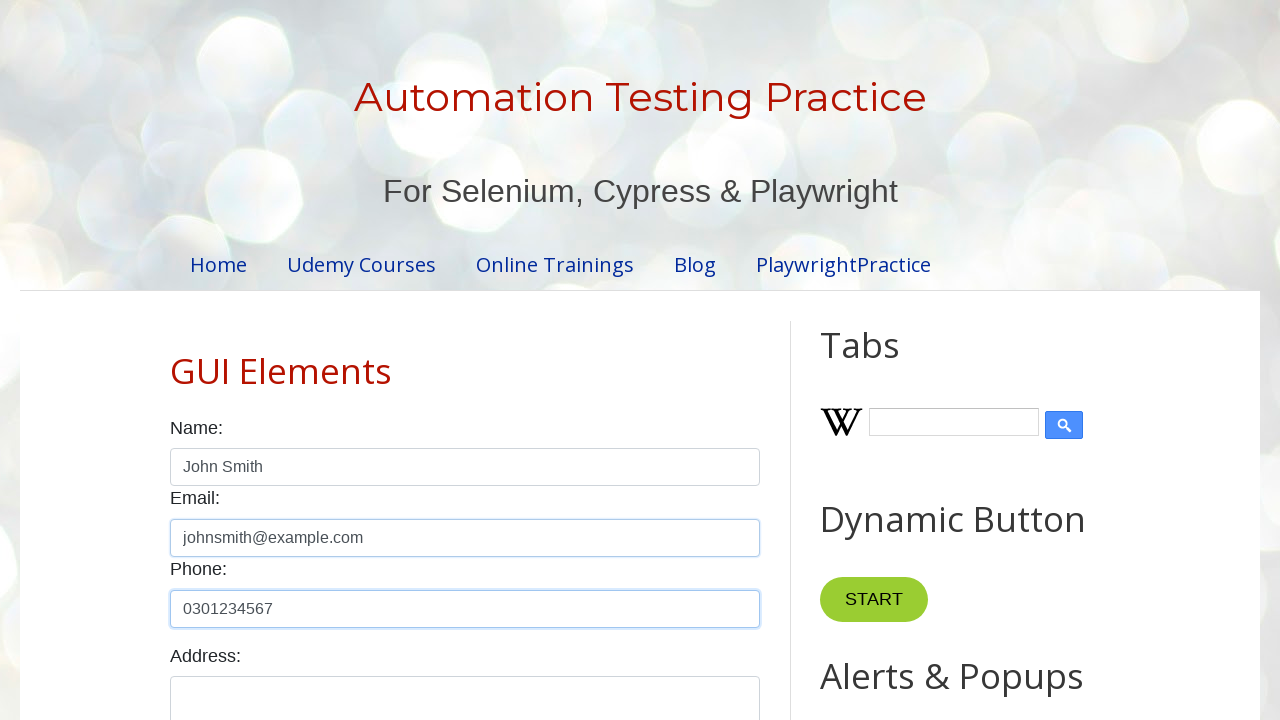

Filled message field with 'Software Test Engineer - Automation Specialist' on textarea.form-control
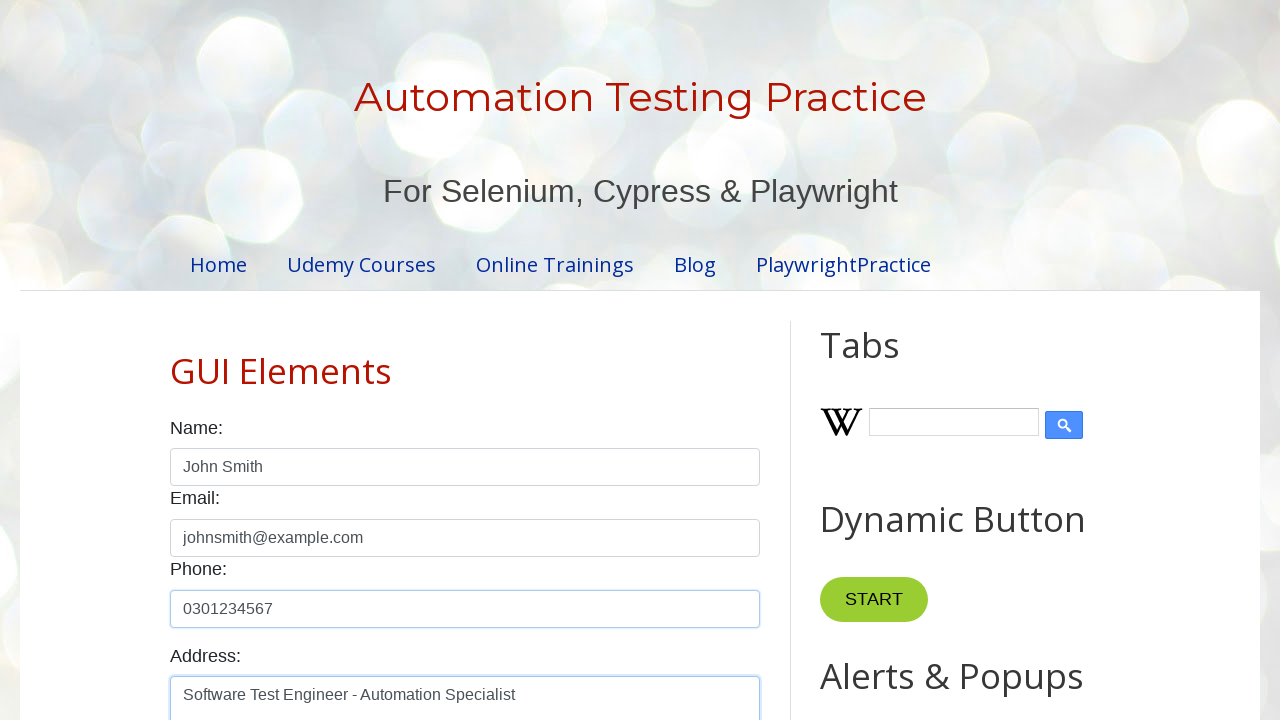

Selected female gender radio button at (250, 360) on #female
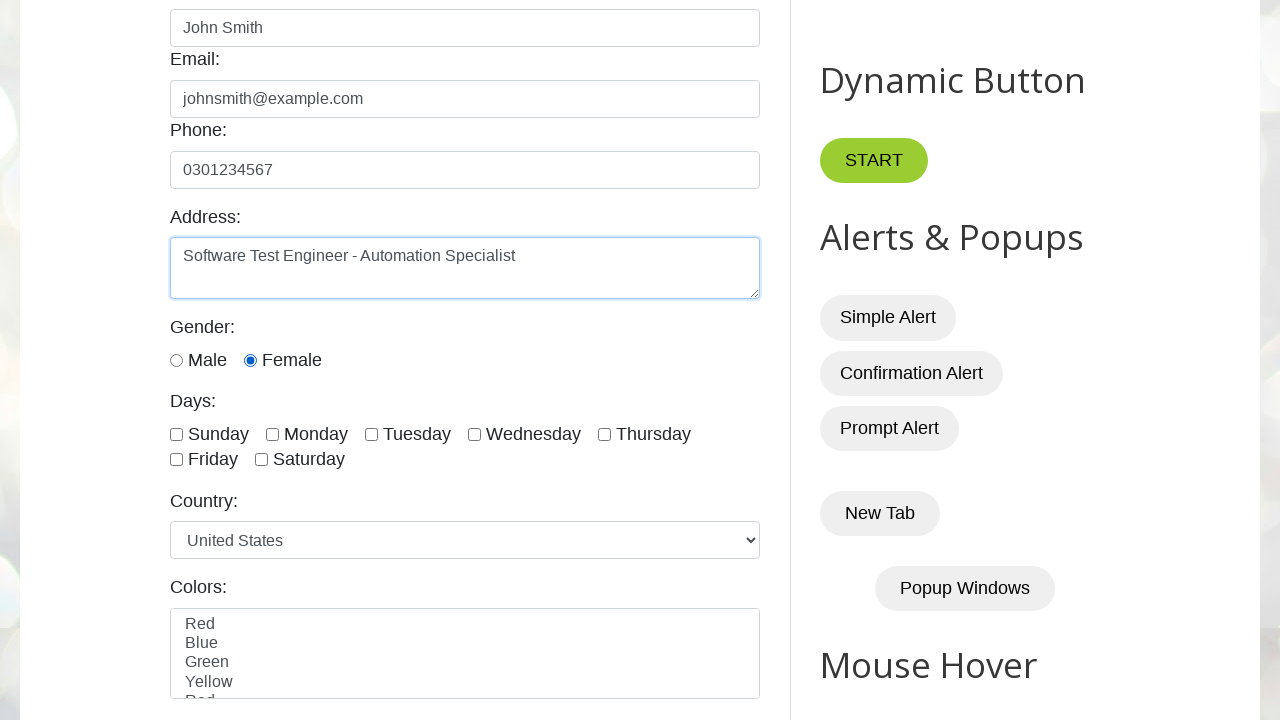

Checked a checkbox at (176, 434) on input[type='checkbox'] >> nth=0
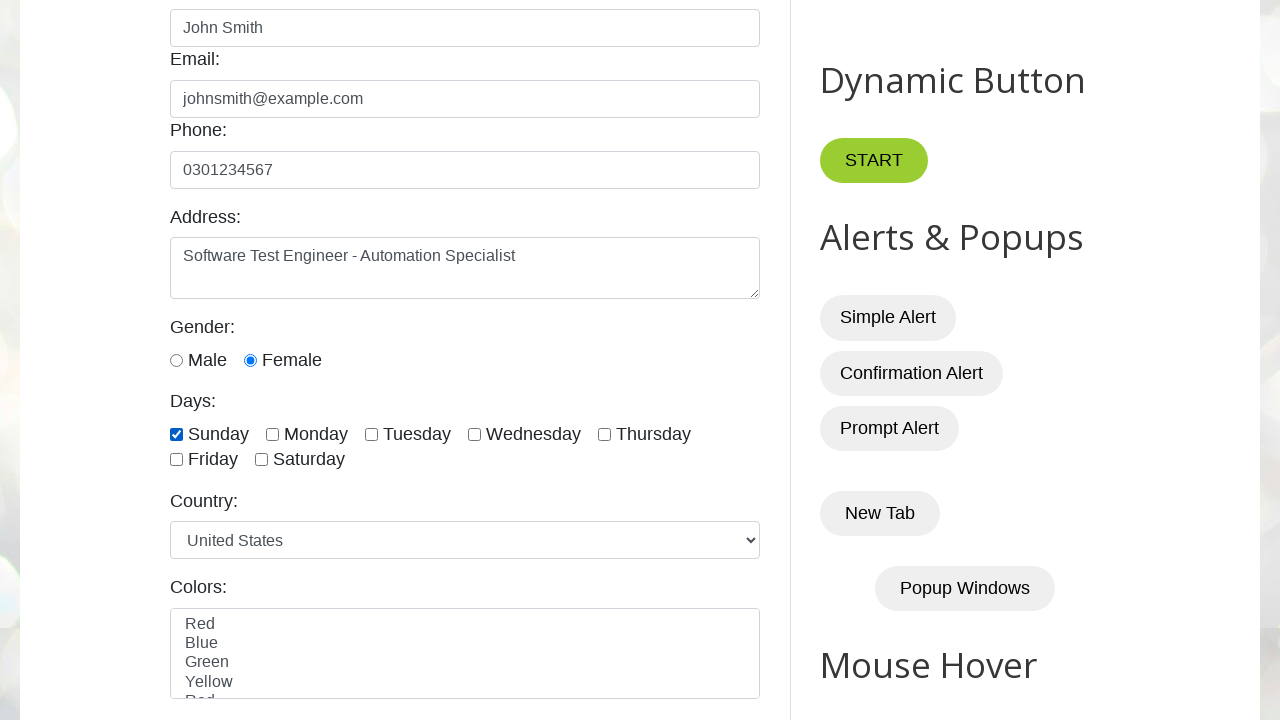

Checked a checkbox at (272, 434) on input[type='checkbox'] >> nth=1
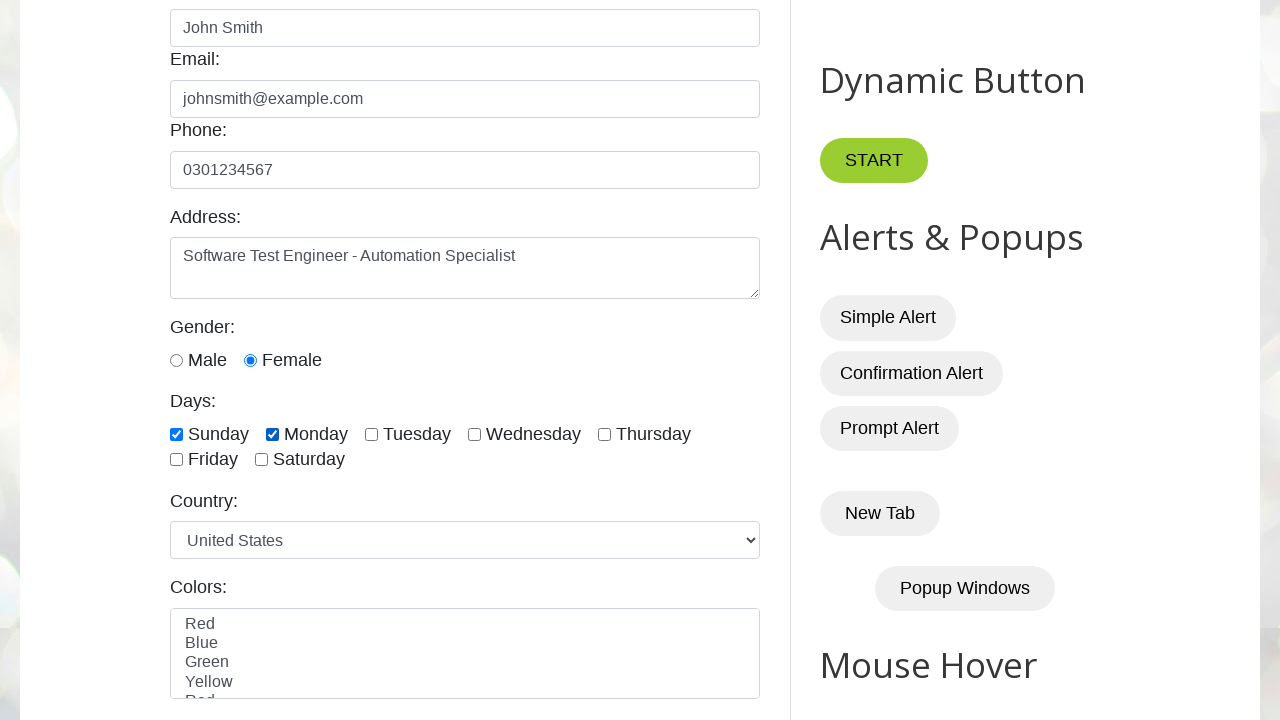

Checked a checkbox at (372, 434) on input[type='checkbox'] >> nth=2
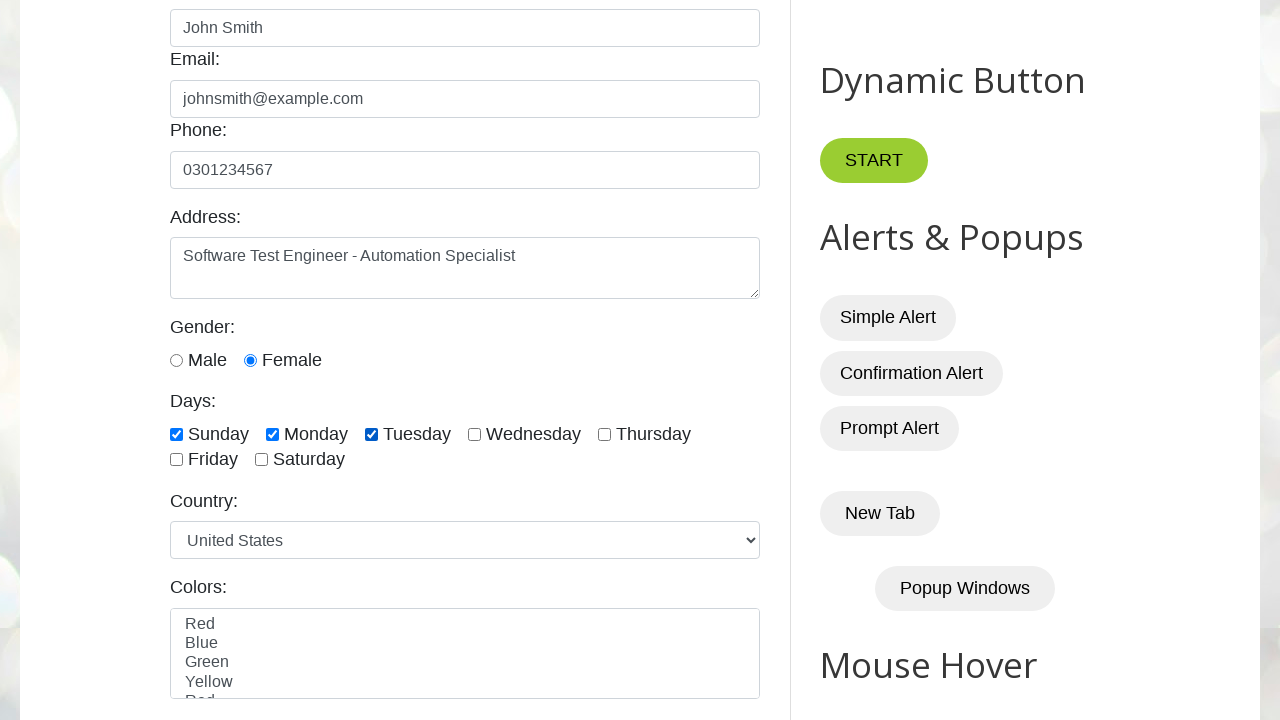

Checked a checkbox at (474, 434) on input[type='checkbox'] >> nth=3
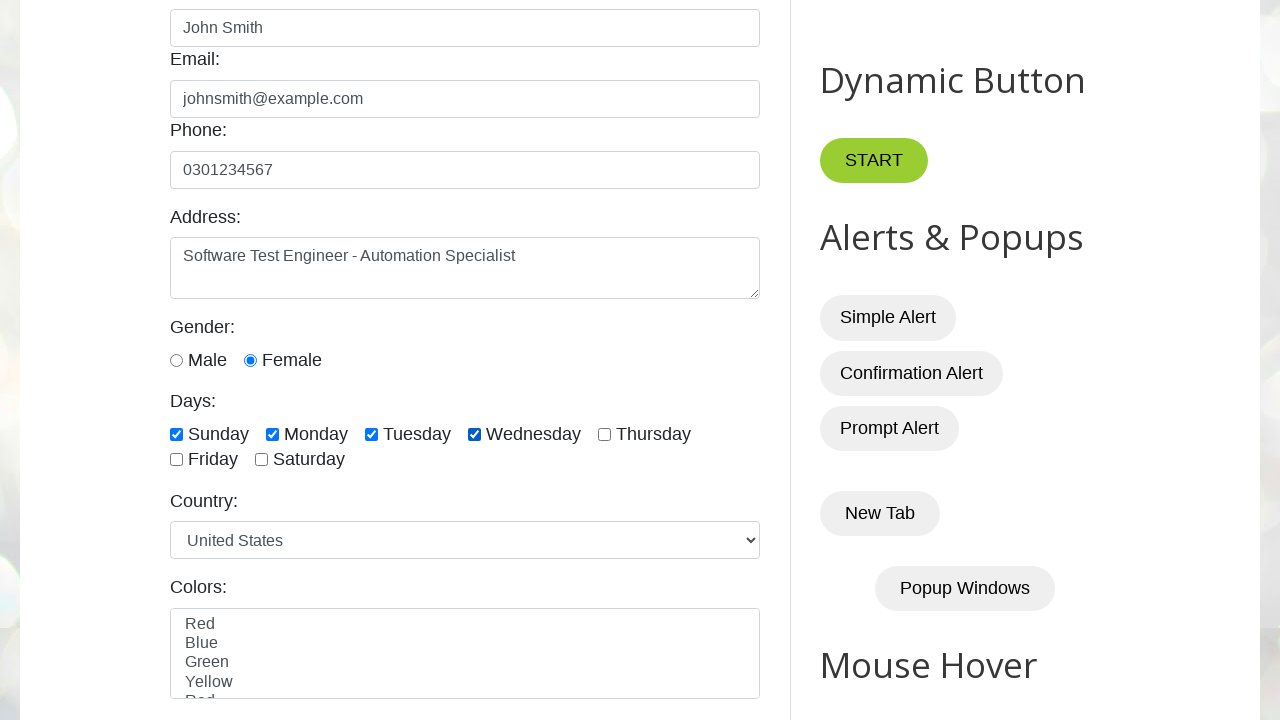

Checked a checkbox at (604, 434) on input[type='checkbox'] >> nth=4
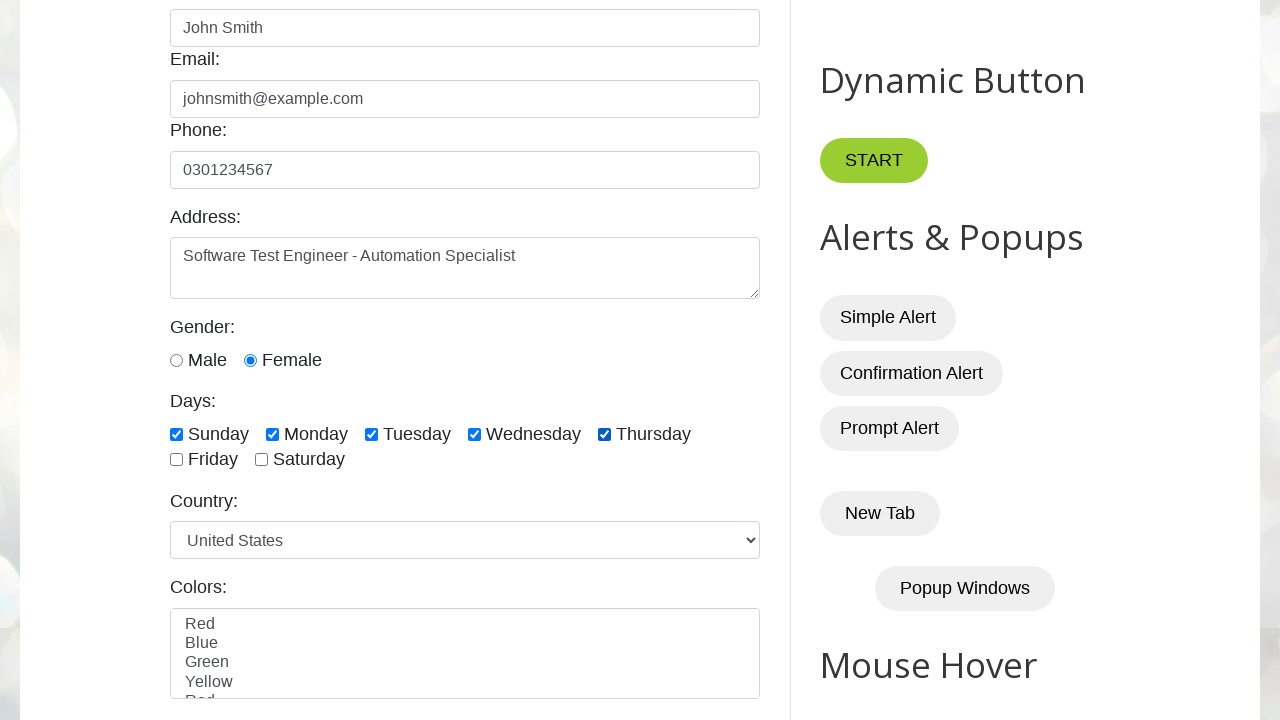

Checked a checkbox at (176, 460) on input[type='checkbox'] >> nth=5
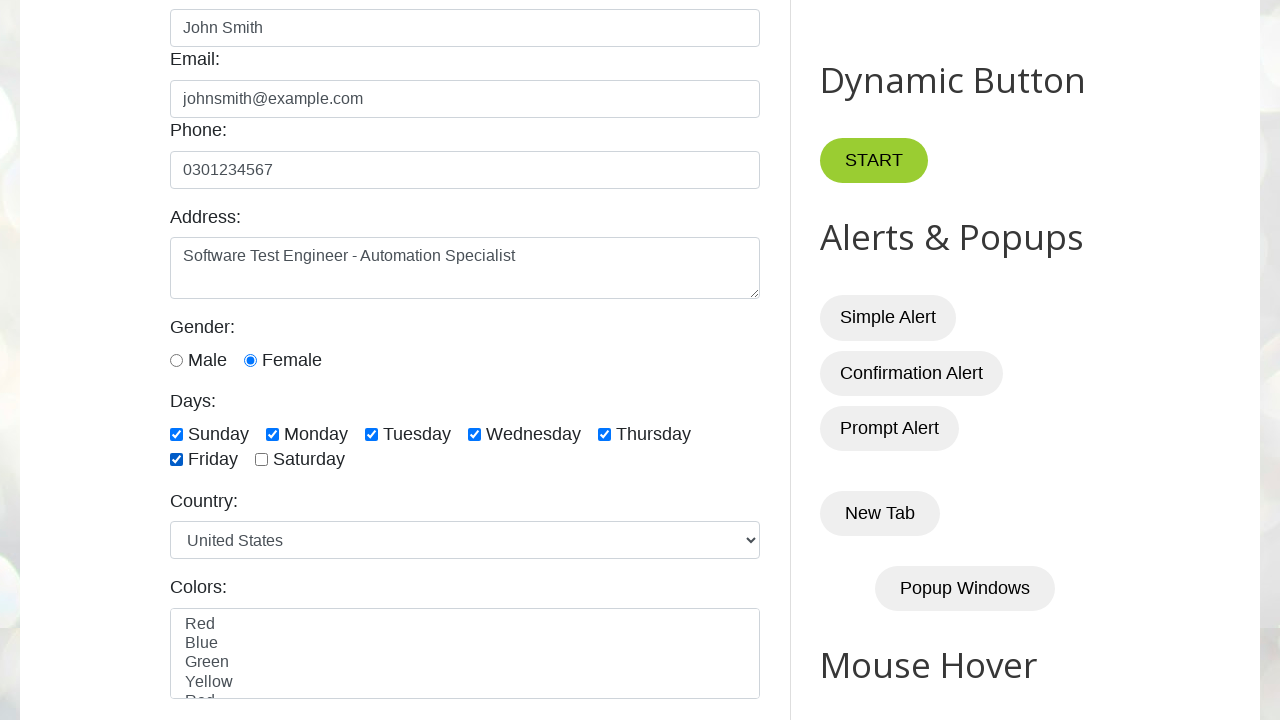

Checked a checkbox at (262, 460) on input[type='checkbox'] >> nth=6
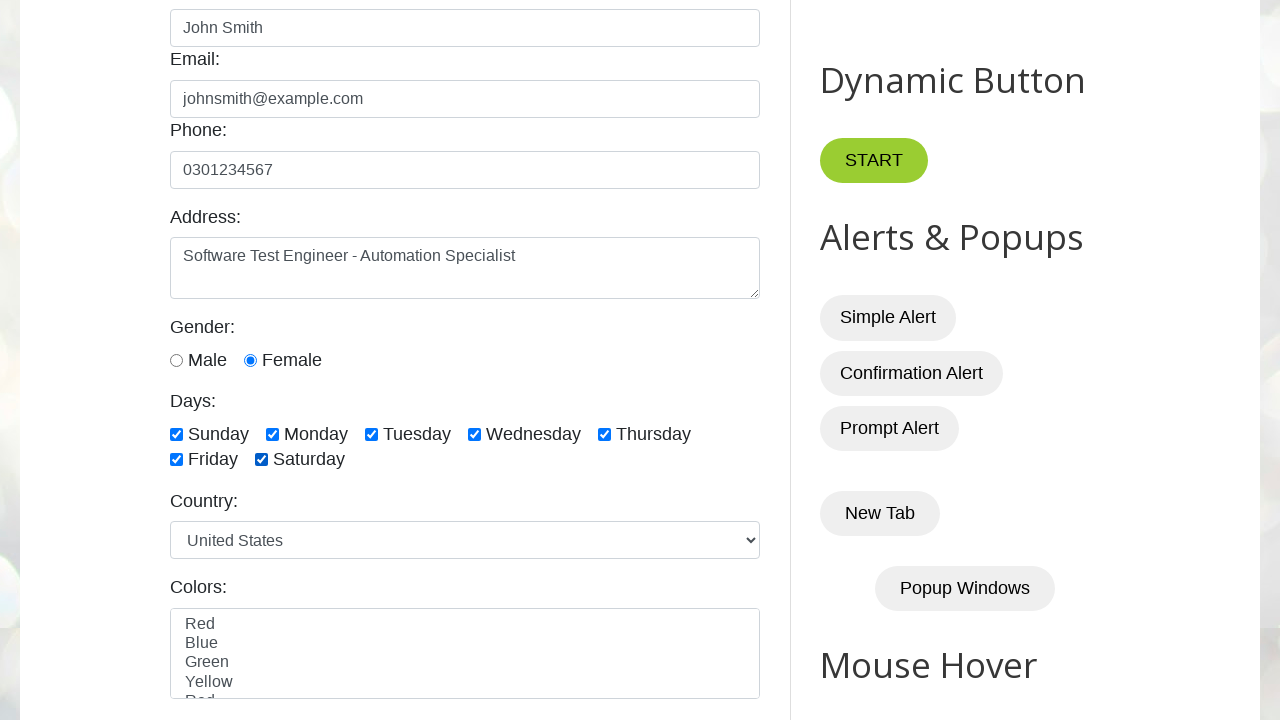

Checked a checkbox at (651, 361) on input[type='checkbox'] >> nth=7
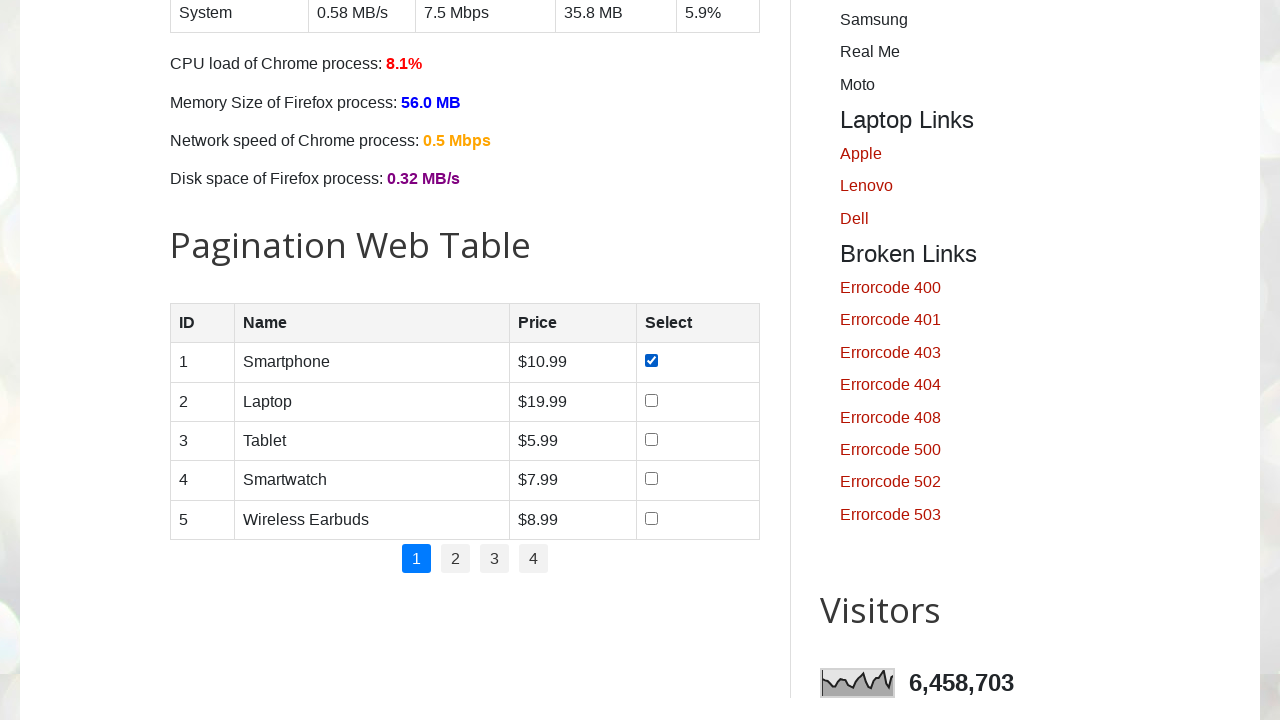

Checked a checkbox at (651, 400) on input[type='checkbox'] >> nth=8
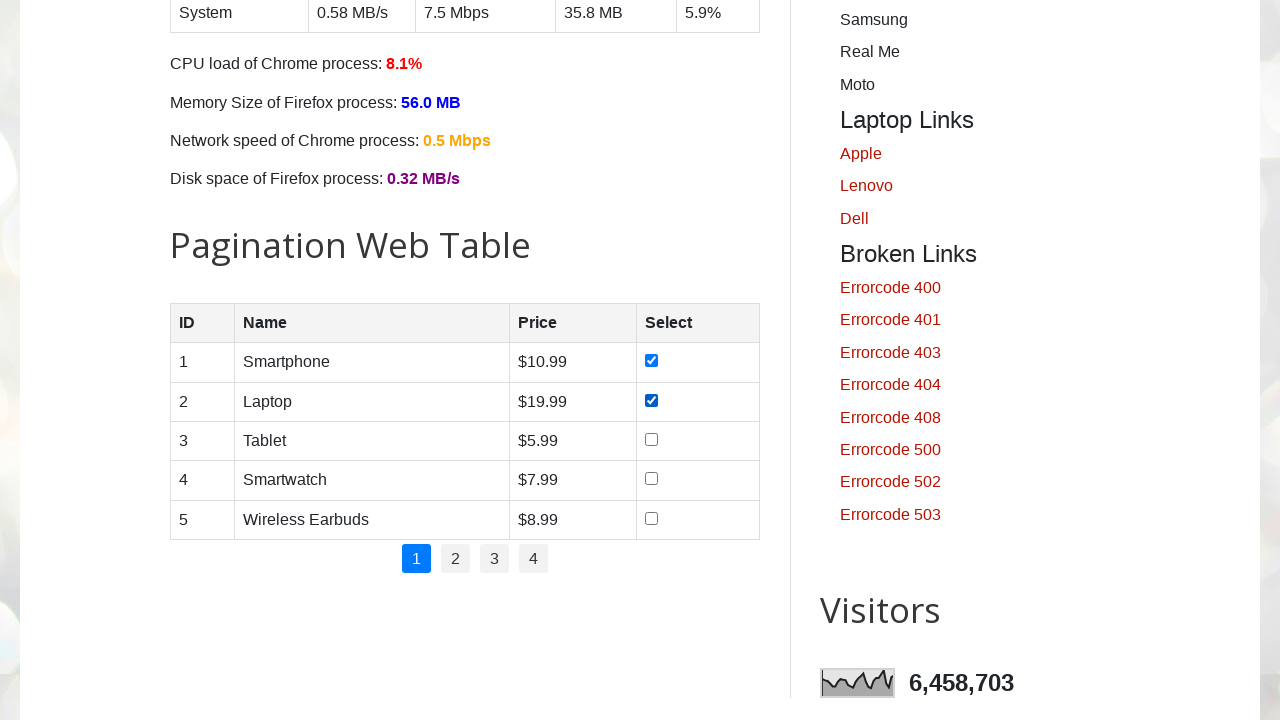

Checked a checkbox at (651, 439) on input[type='checkbox'] >> nth=9
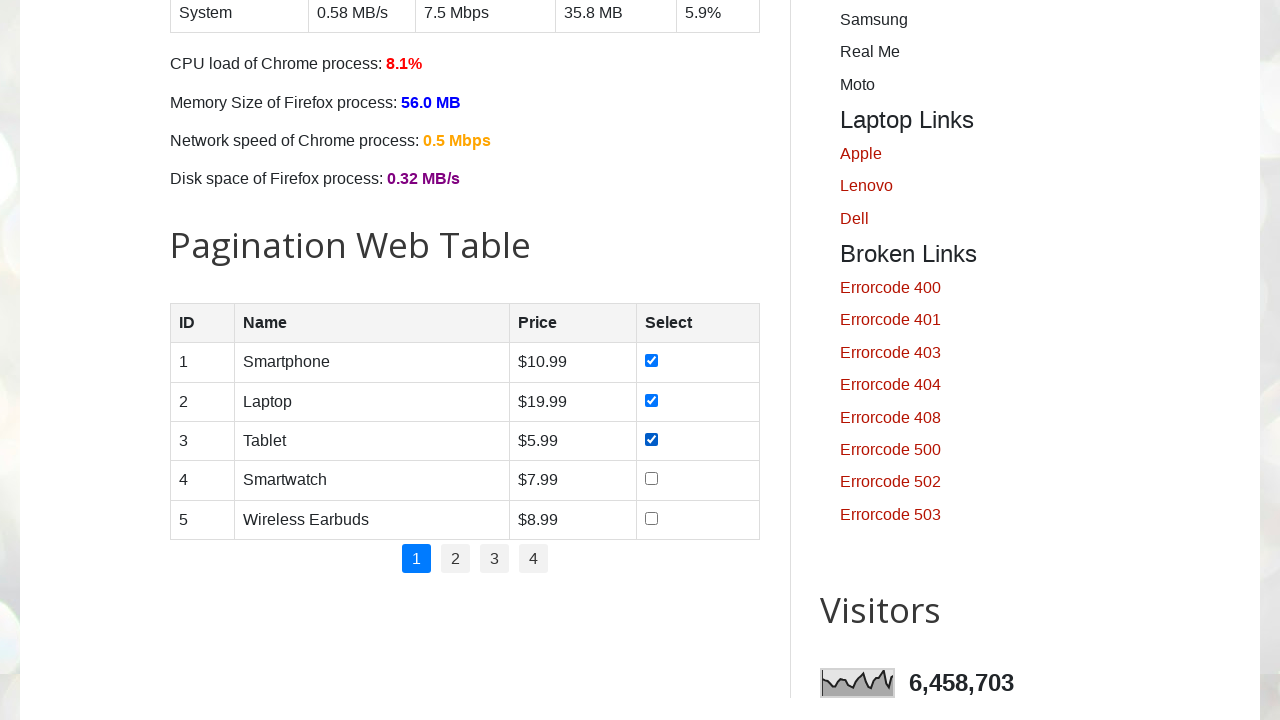

Checked a checkbox at (651, 479) on input[type='checkbox'] >> nth=10
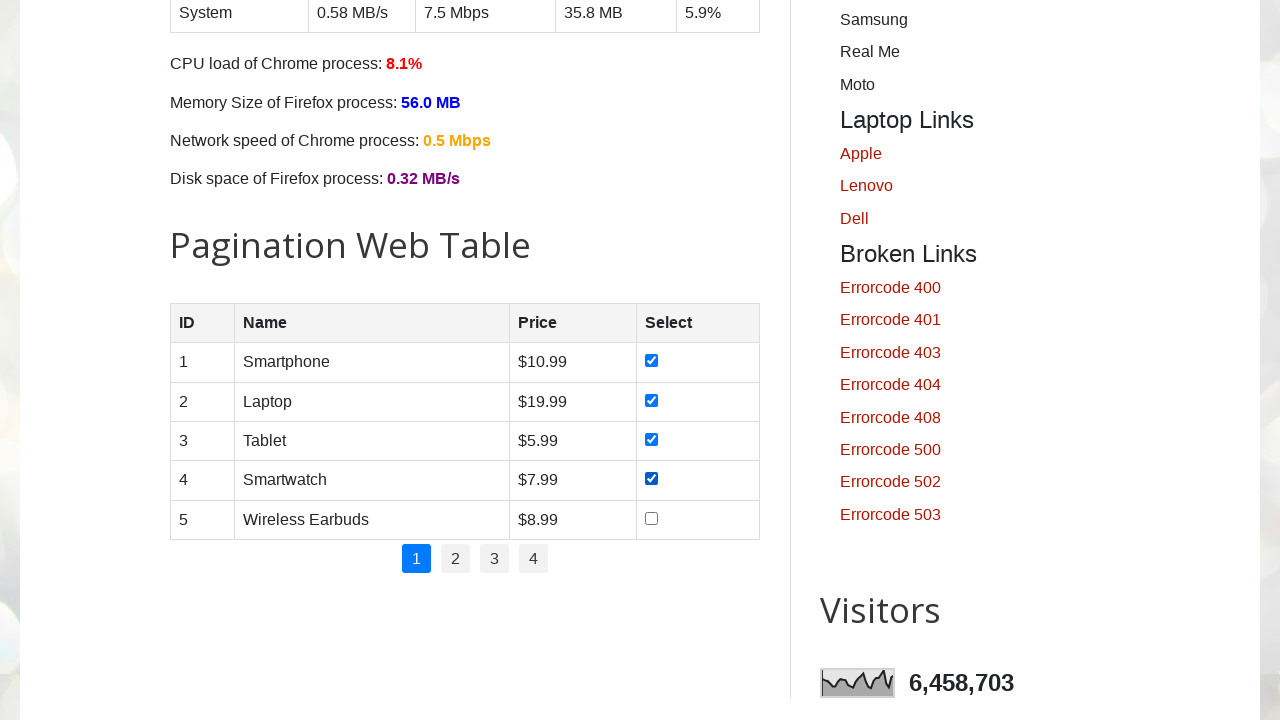

Checked a checkbox at (651, 518) on input[type='checkbox'] >> nth=11
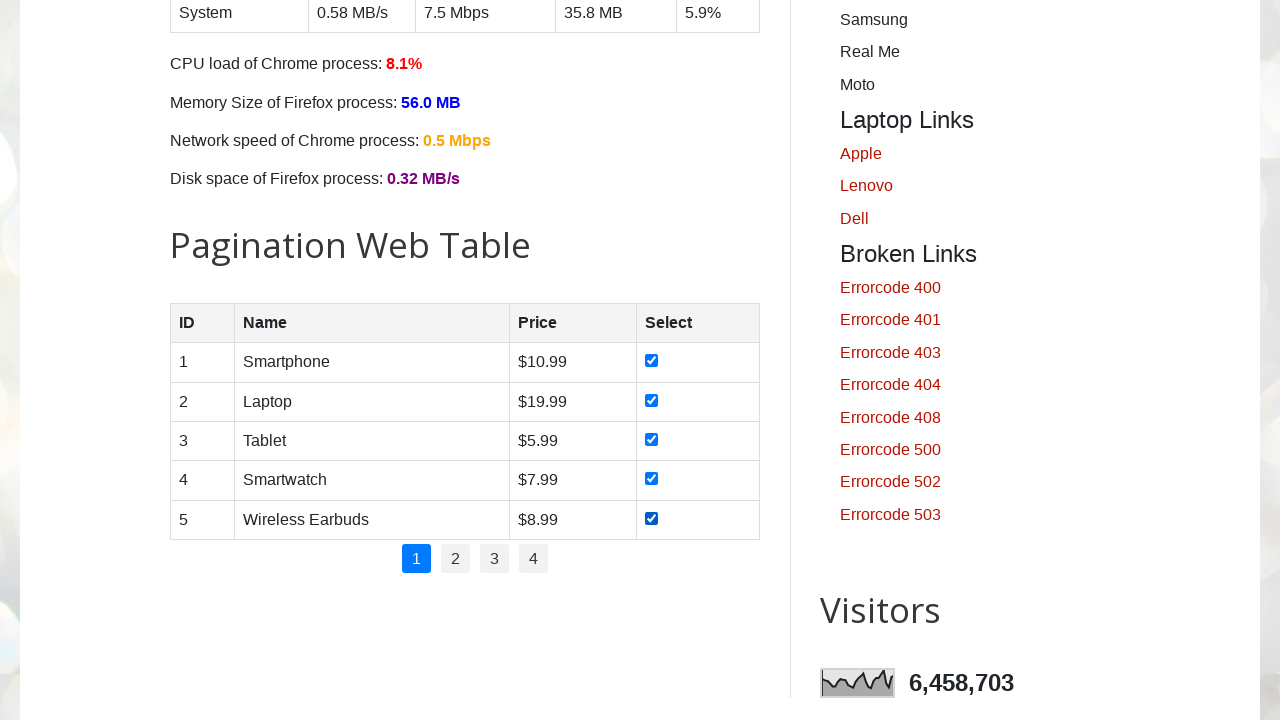

Checked a checkbox at (674, 361) on input[type='checkbox'] >> nth=12
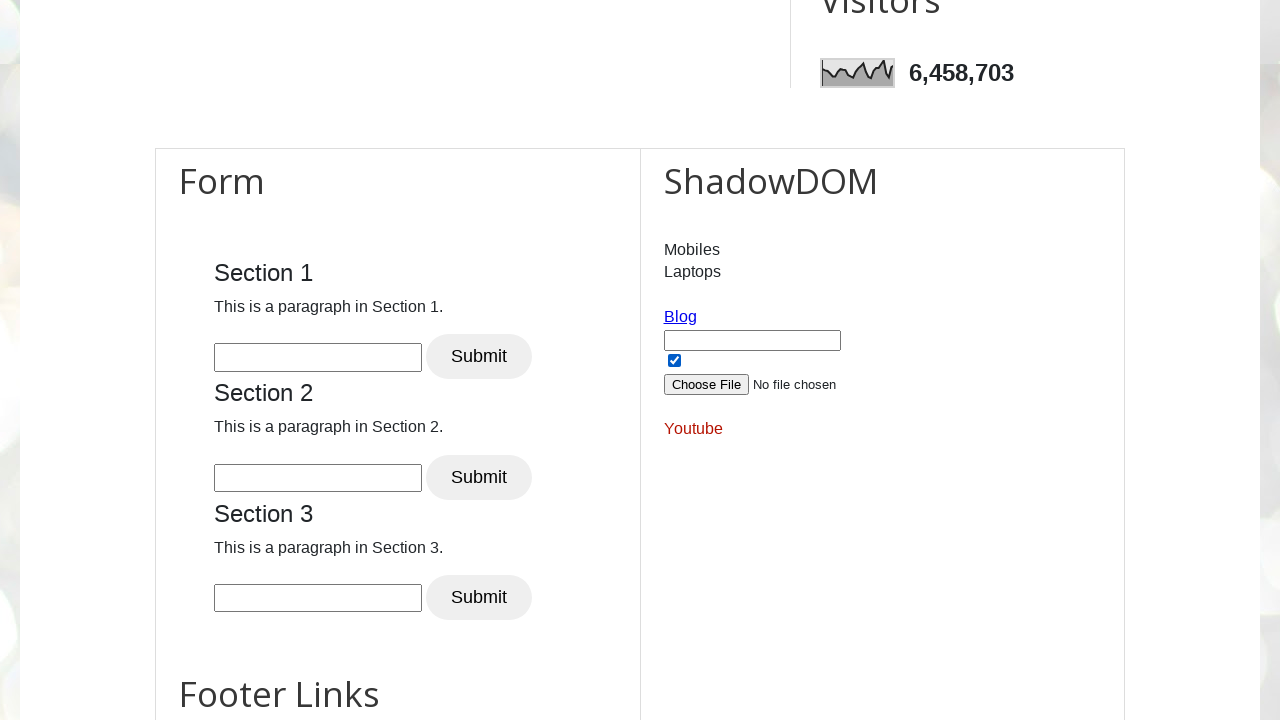

Submitted the assignment form at (596, 360) on button.submit-btn
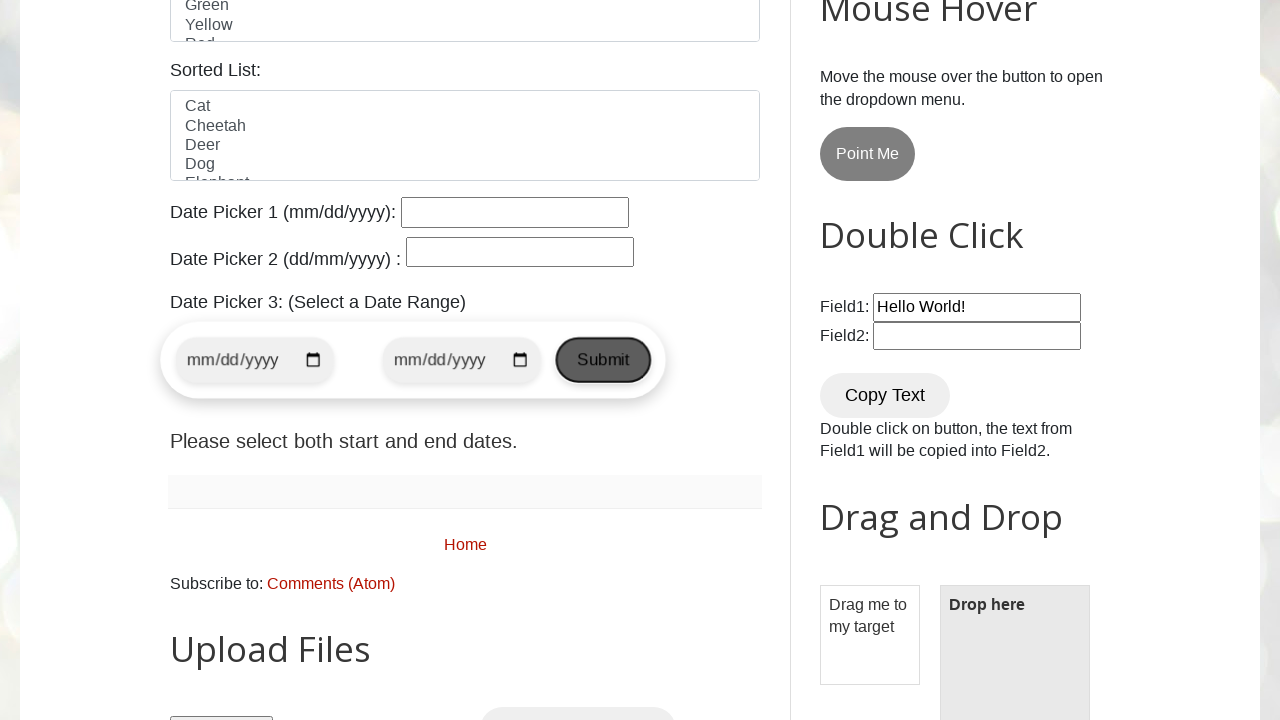

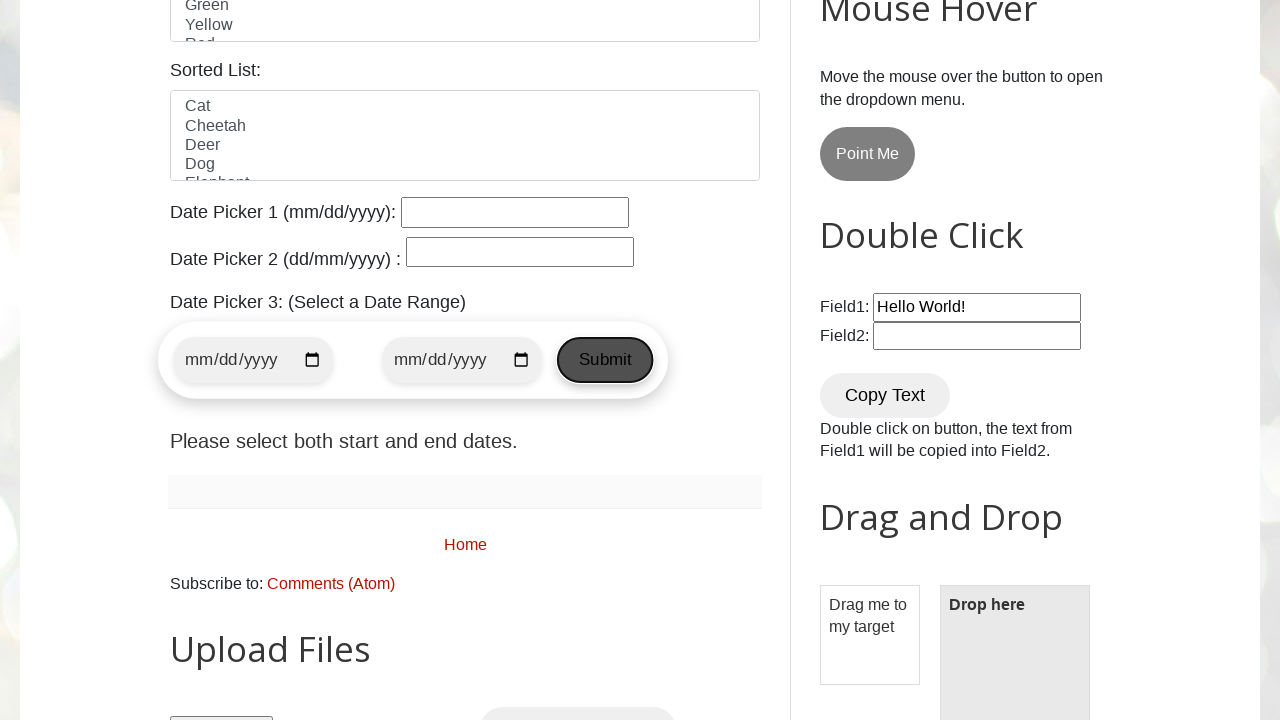